Tests floating menu by scrolling down the page and verifying the menu remains visible.

Starting URL: https://the-internet.herokuapp.com/

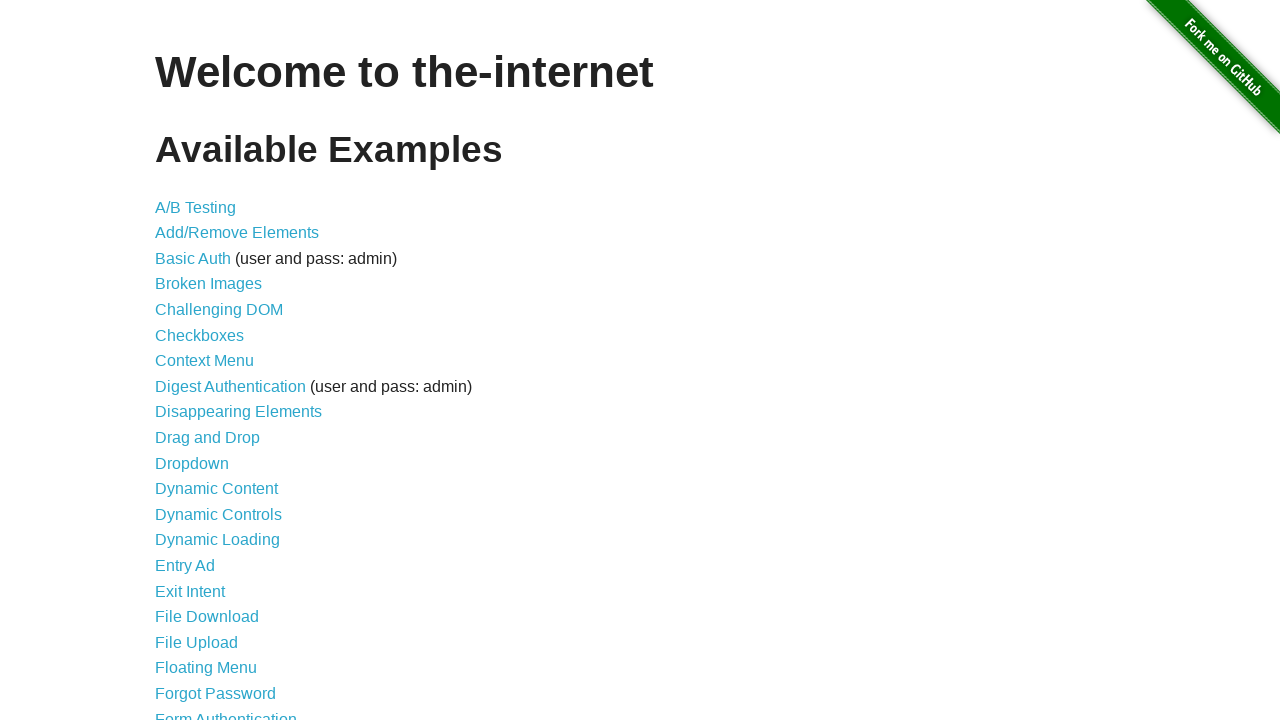

Clicked on Floating Menu link at (206, 668) on a:has-text('Floating Menu')
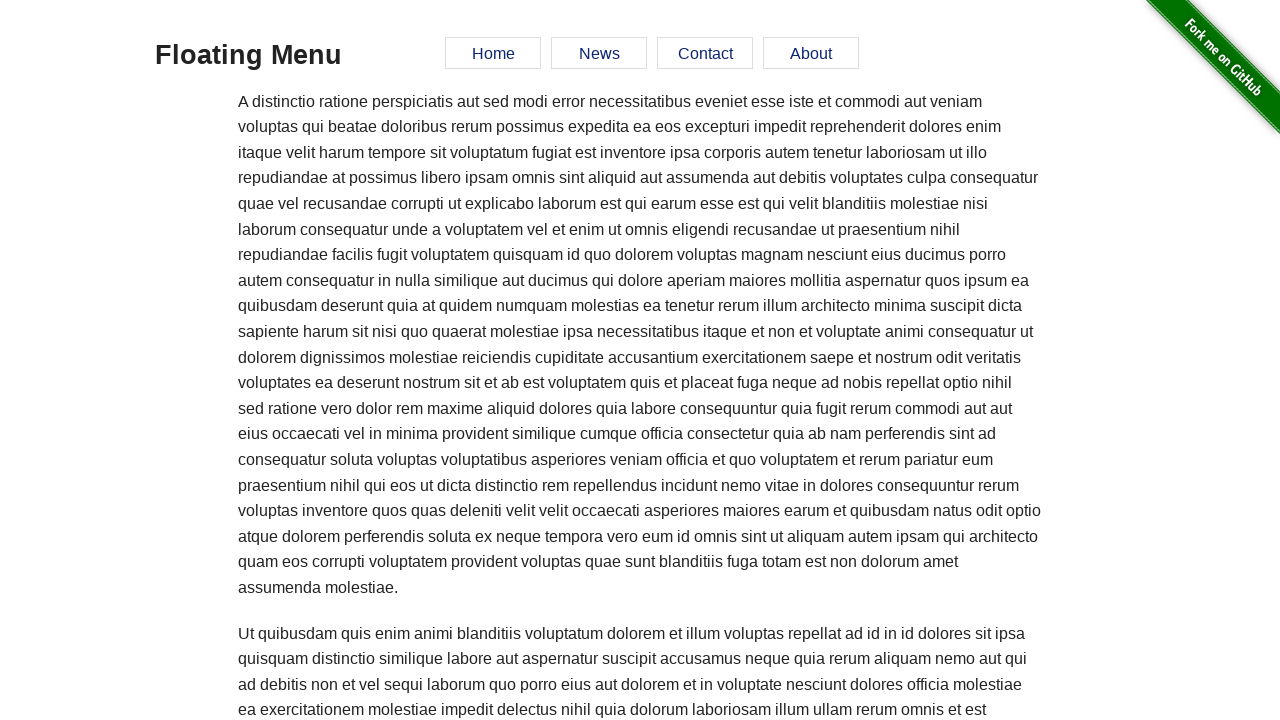

Floating menu element is visible
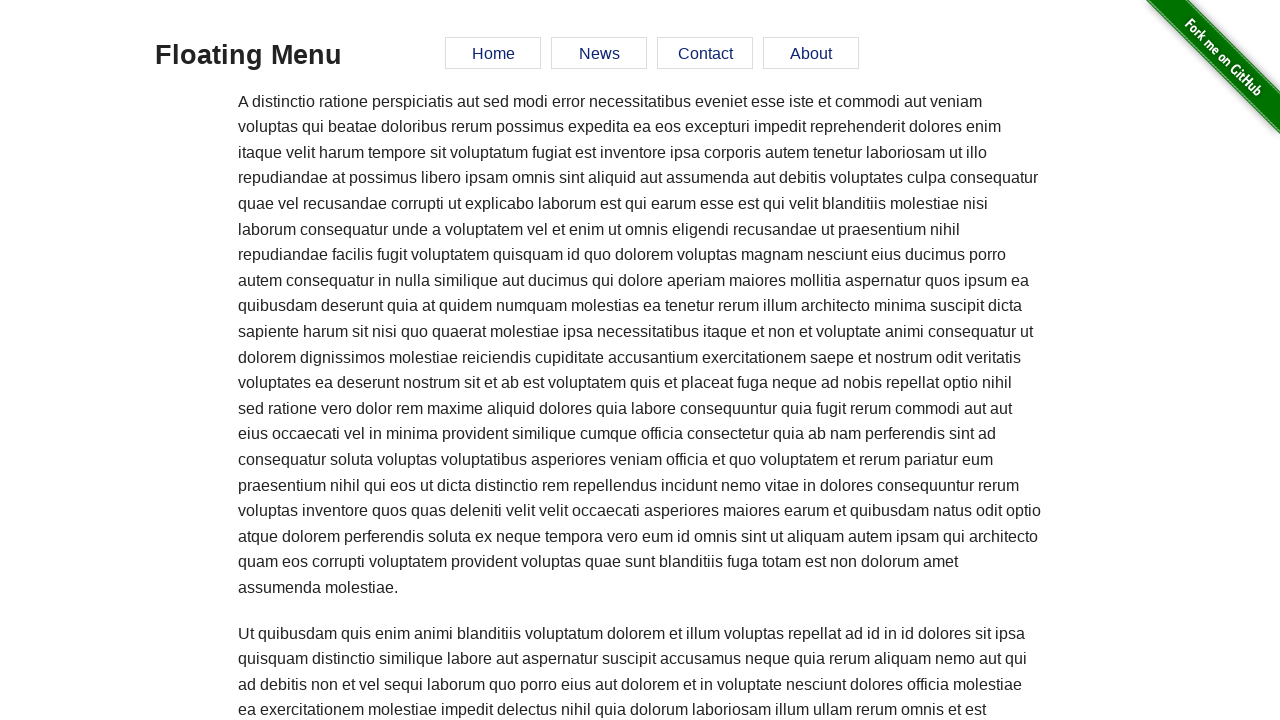

Scrolled down the page
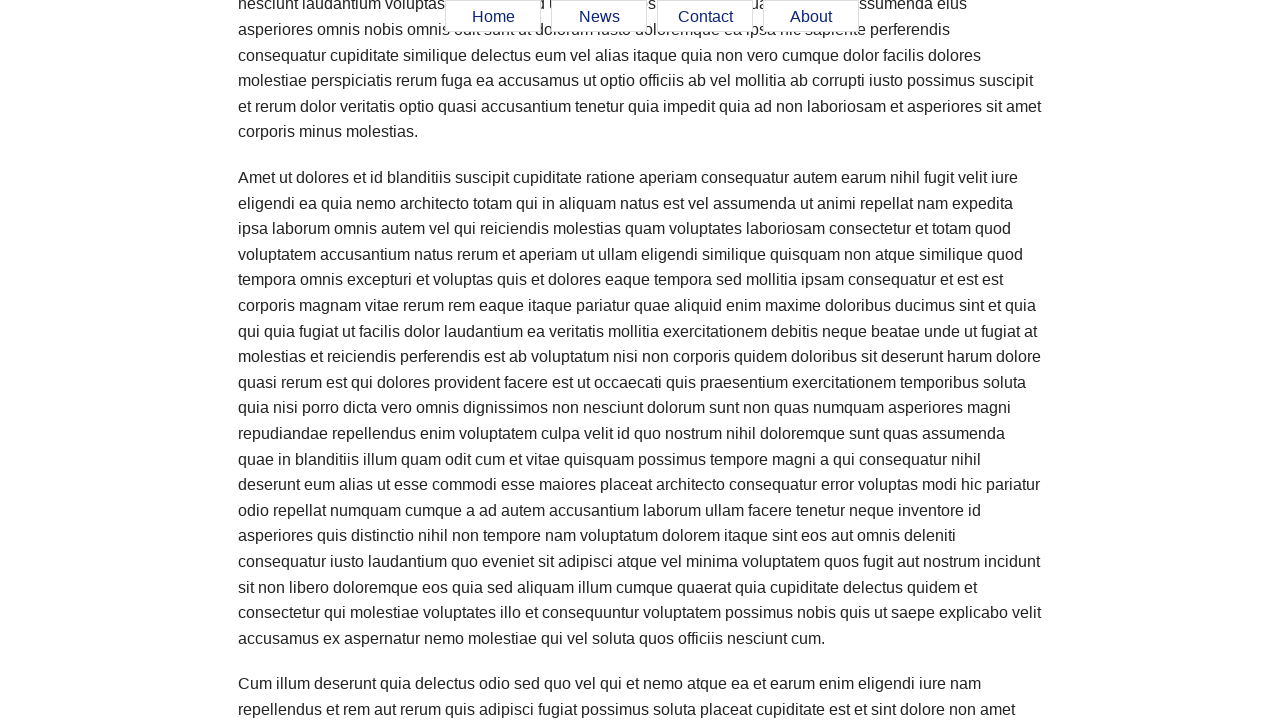

Floating menu remains visible after scrolling
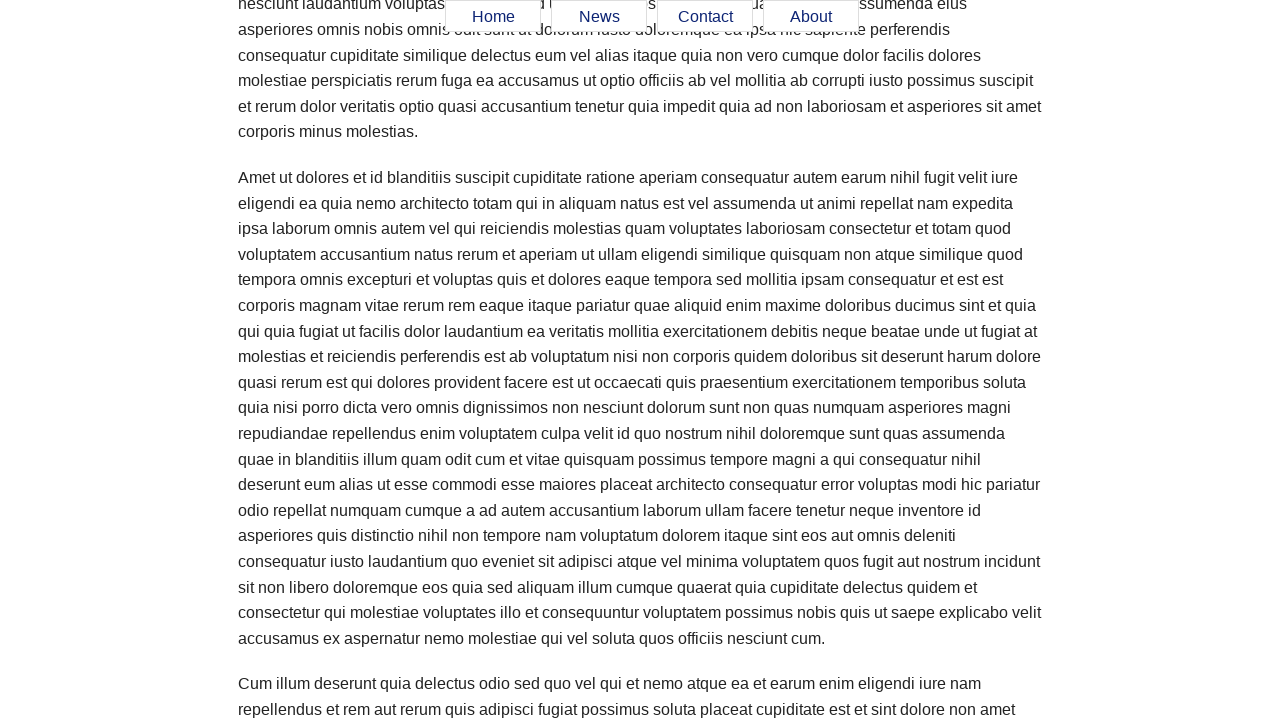

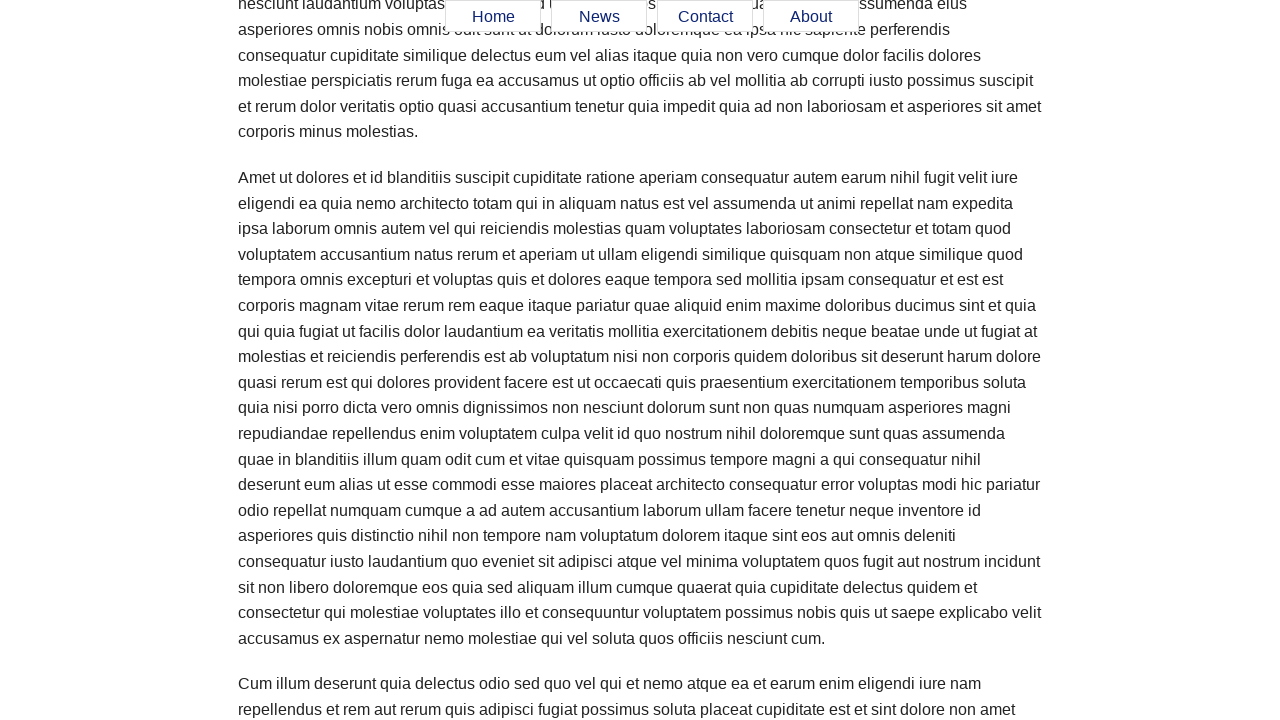